Tests password validation with 7 identical uppercase letters

Starting URL: https://testpages.eviltester.com/styled/apps/7charval/simple7charvalidation.html

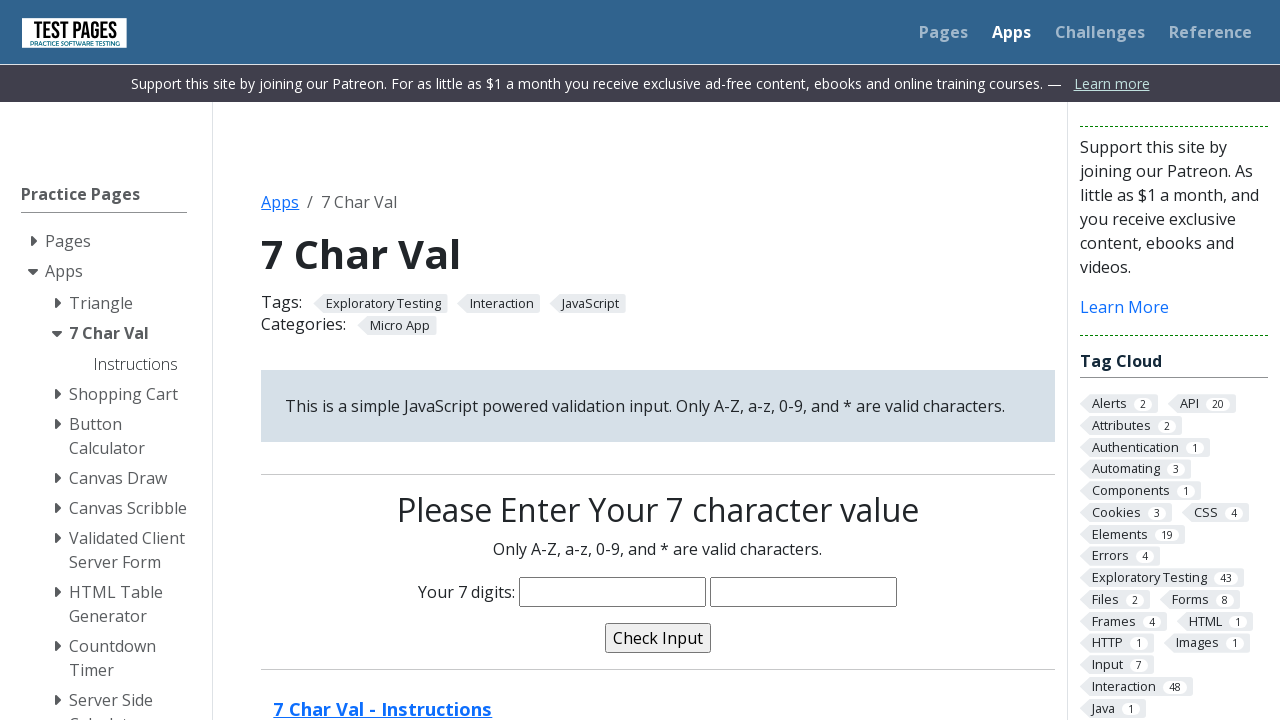

Filled characters field with 7 identical uppercase letters 'BBBBBBB' on input[name='characters']
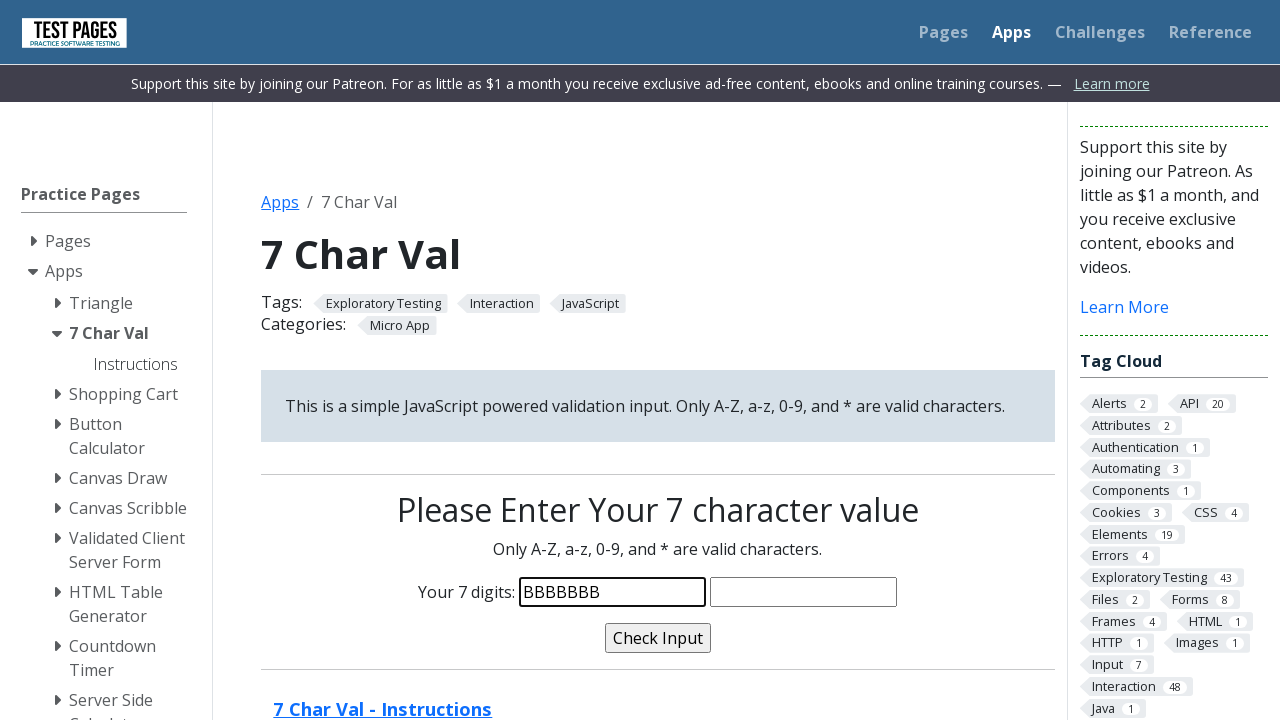

Clicked validate button at (658, 638) on input[name='validate']
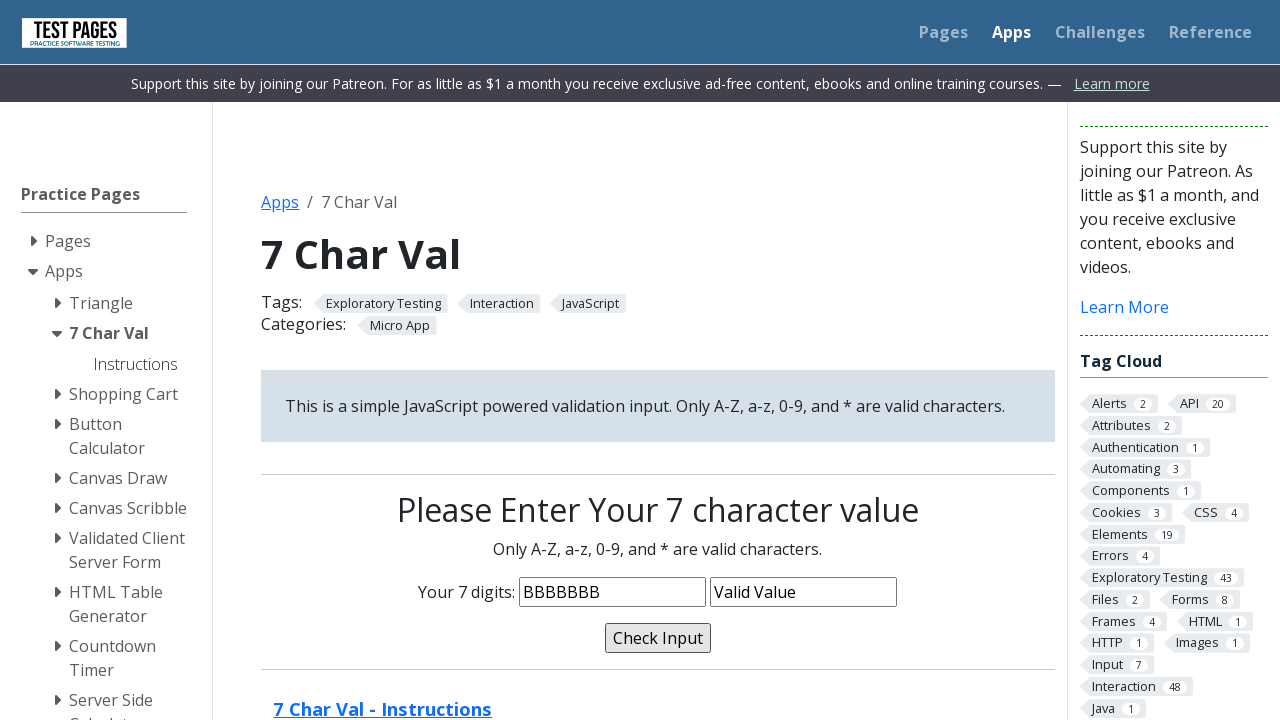

Validation message appeared
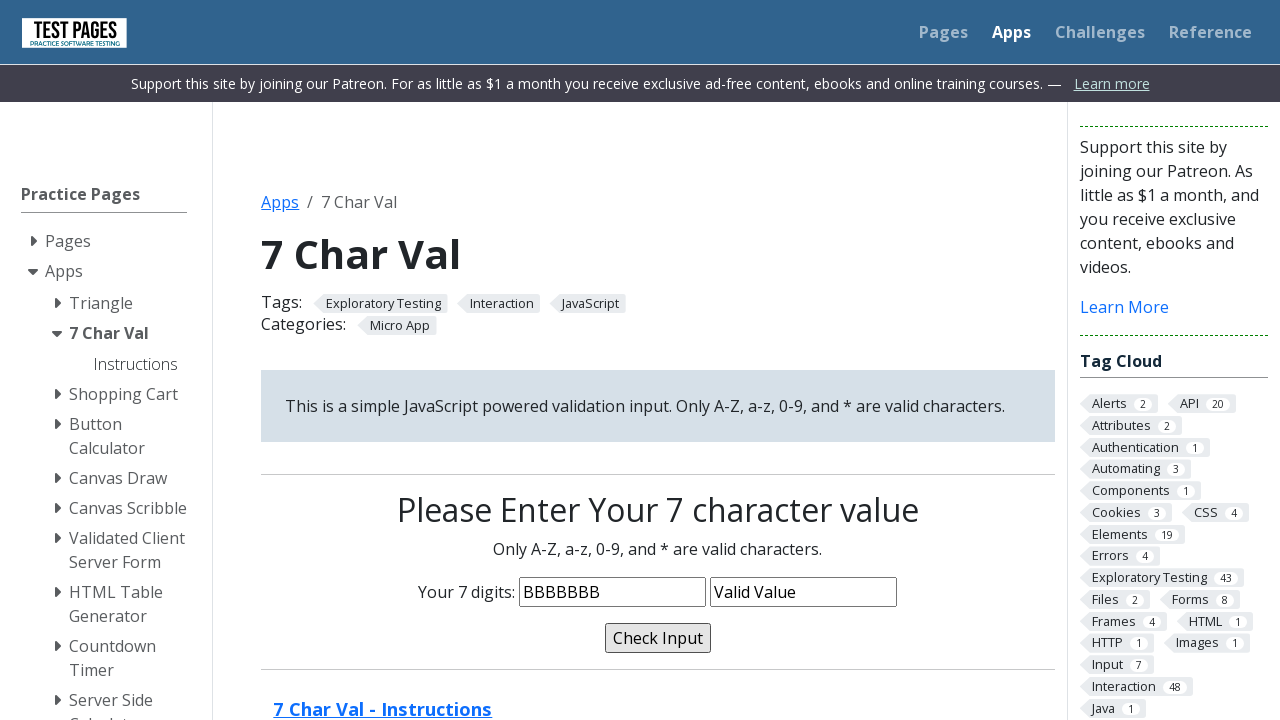

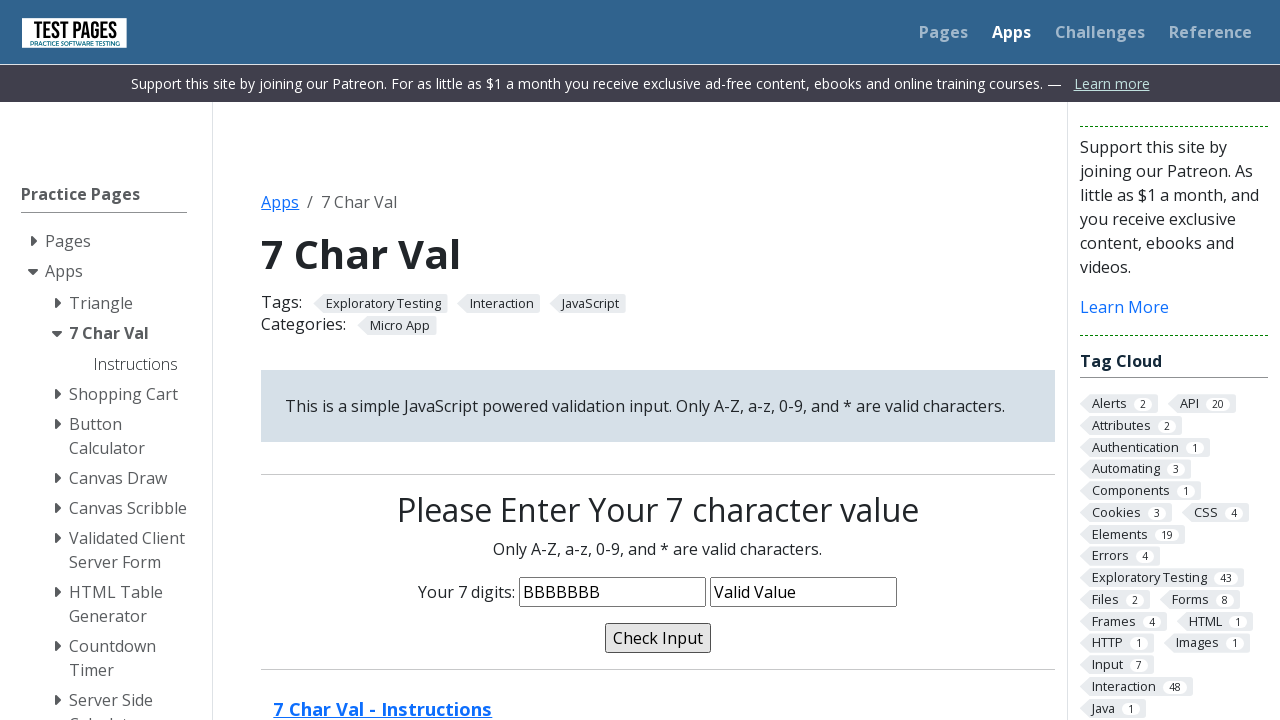